Tests blocking CSS and PNG resources by setting blocked URL patterns and refreshing the page

Starting URL: https://gov.bg

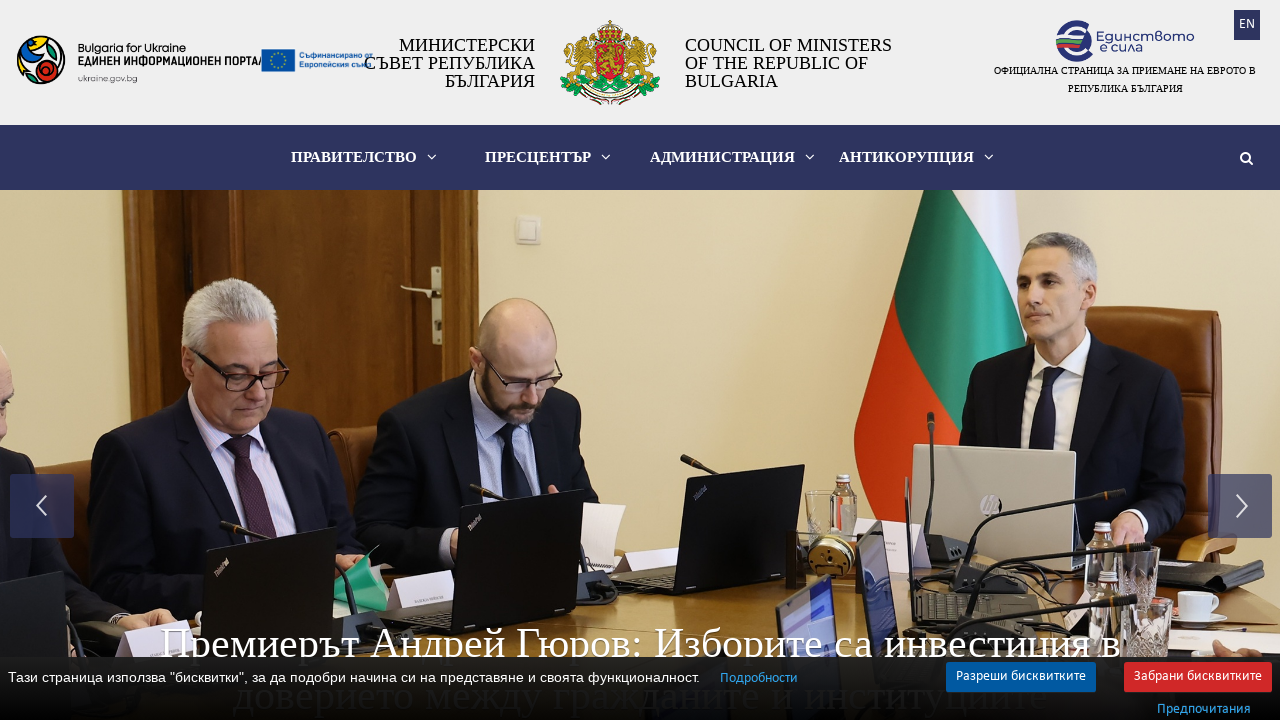

Set up route handler to block CSS resources
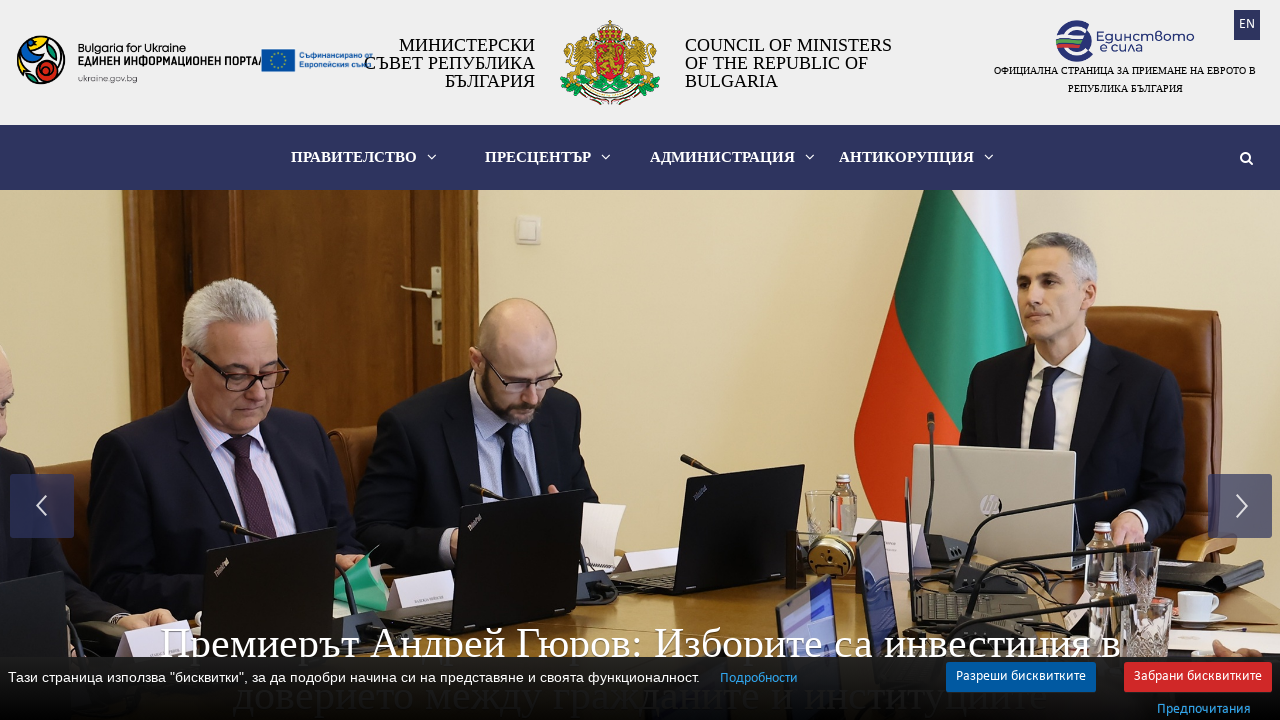

Set up route handler to block PNG resources
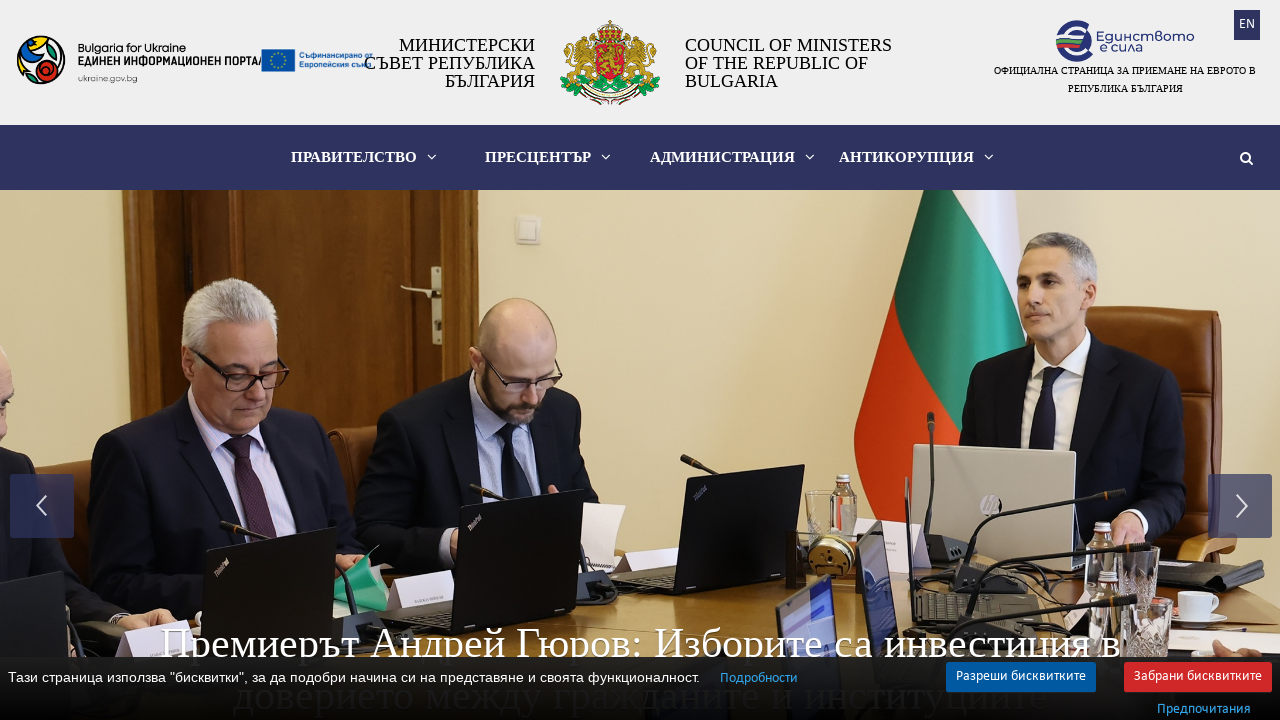

Refreshed page to apply CSS and PNG blocking rules
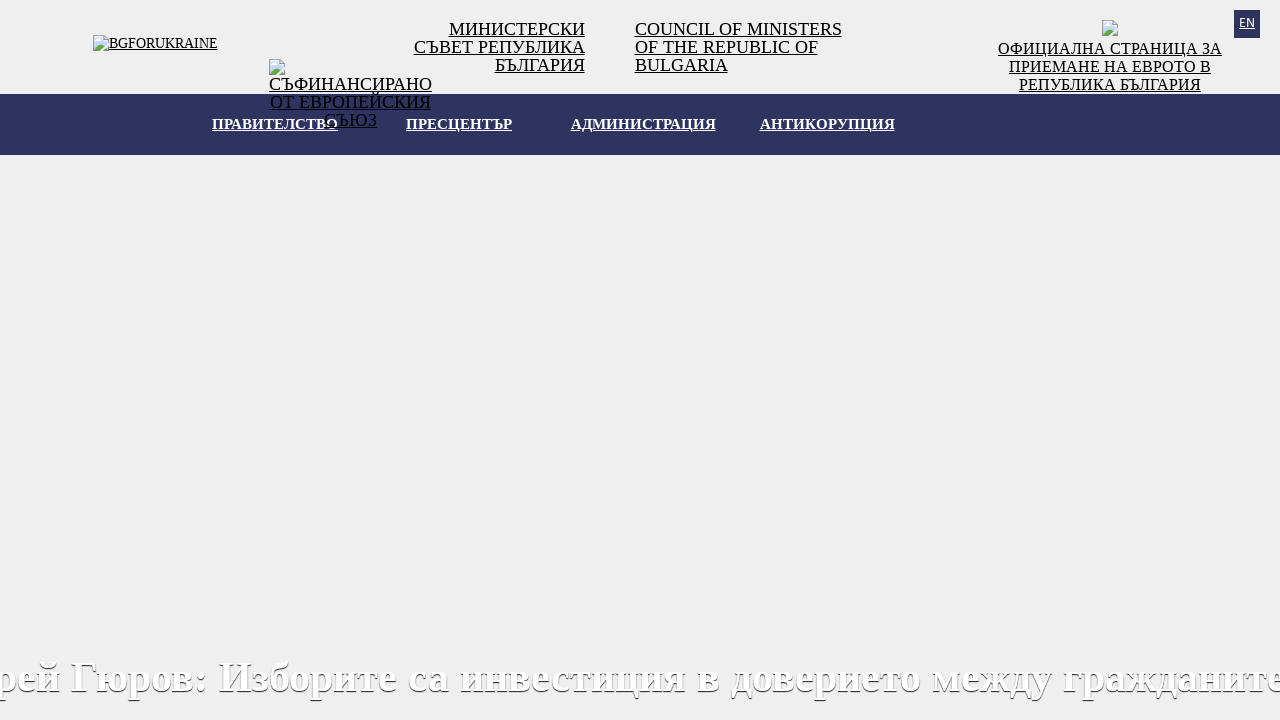

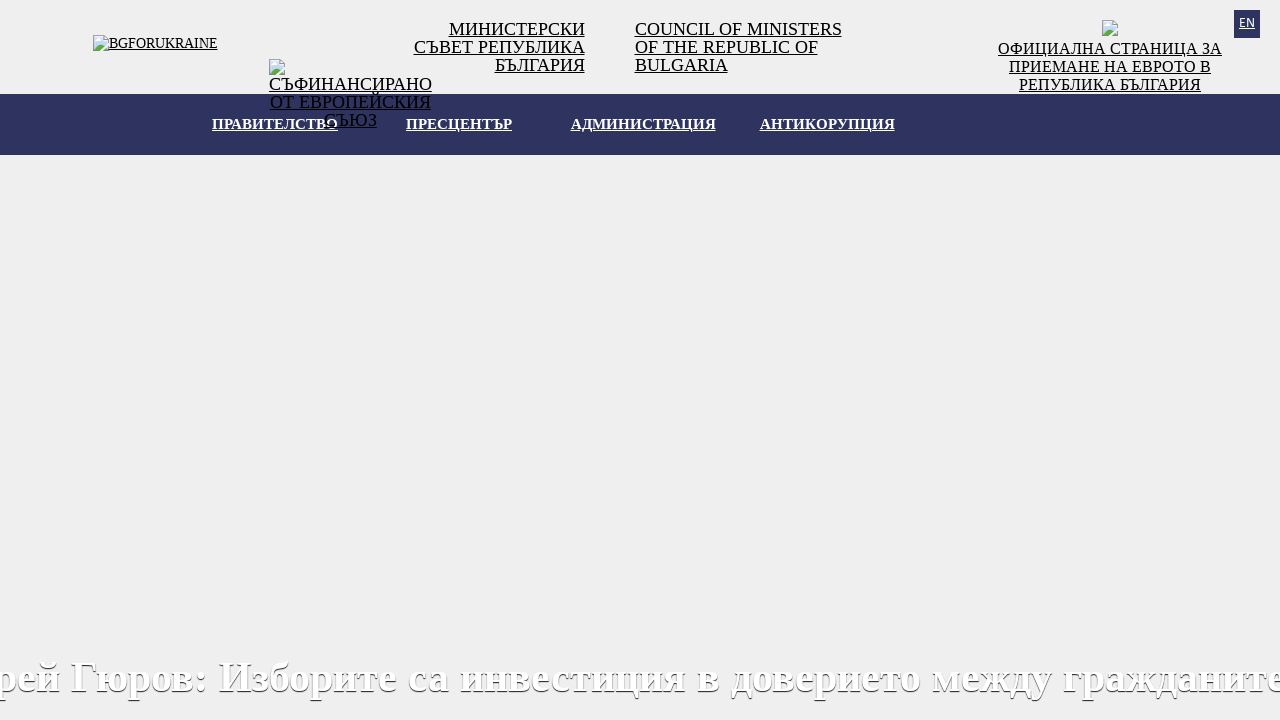